Navigates to the GitHub topics page for Playwright and verifies that repository cards are displayed on the page.

Starting URL: https://github.com/topics/playwright

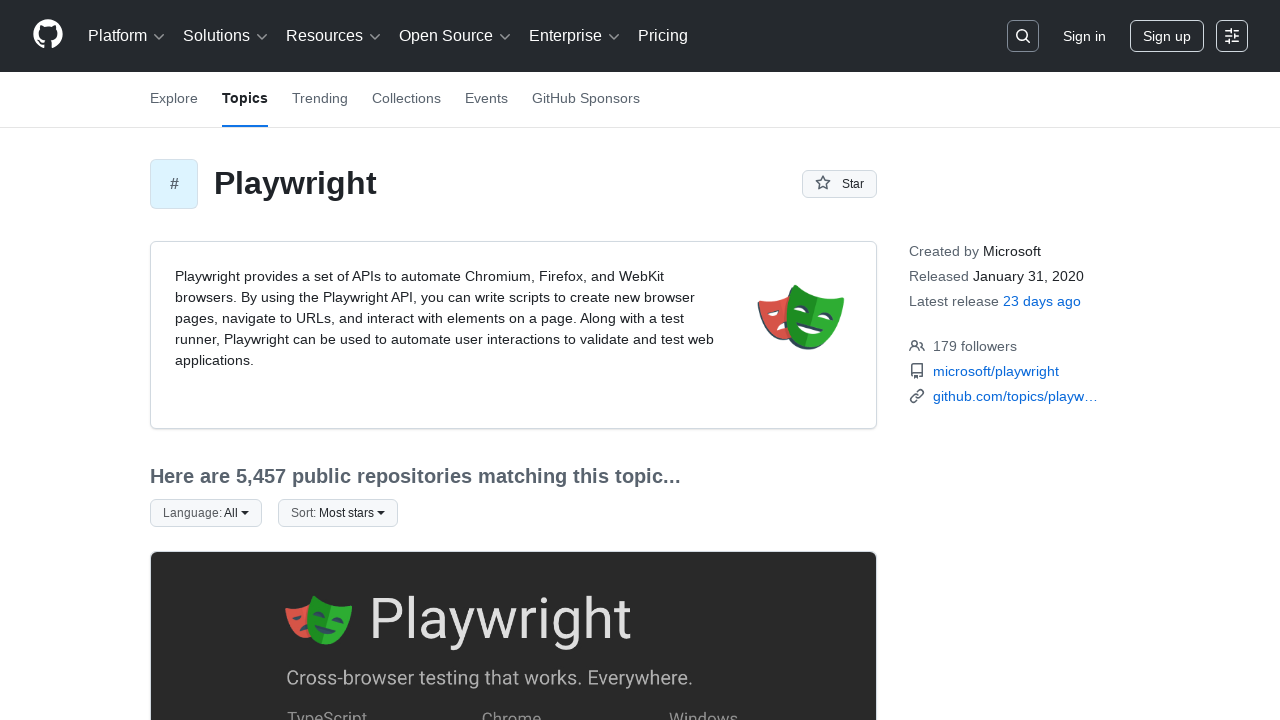

Set viewport size to 800x600
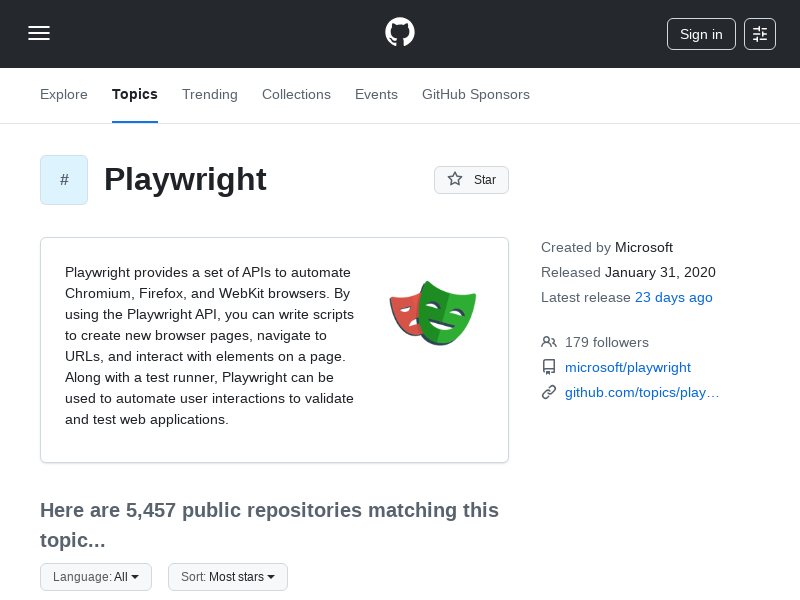

Repository cards loaded on GitHub Playwright topics page
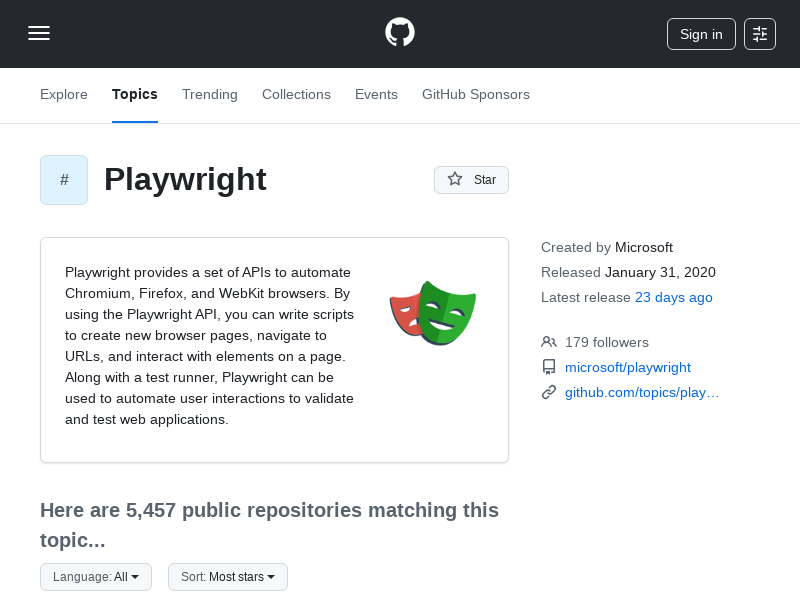

Repository card titles verified as visible
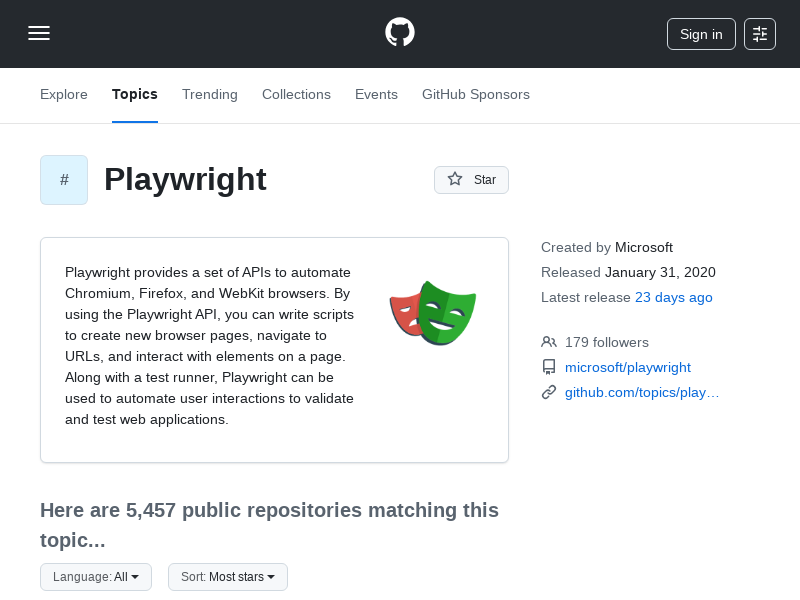

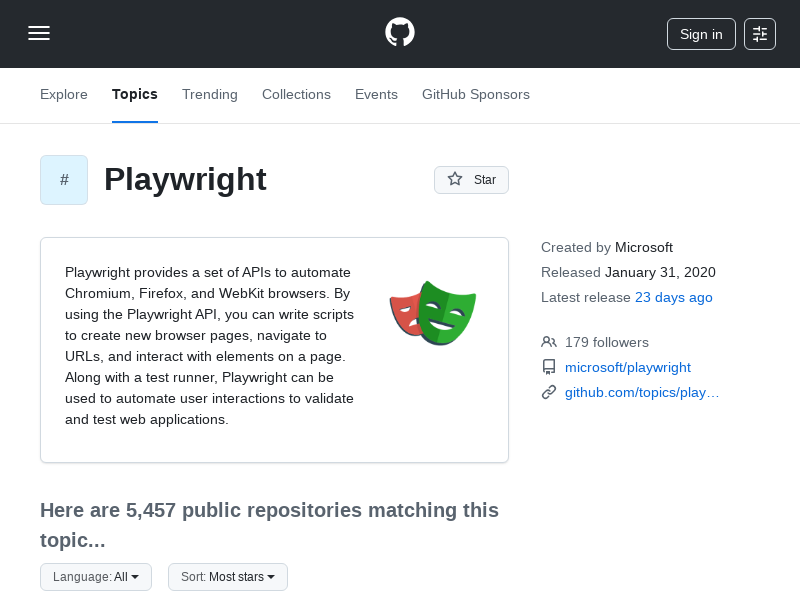